Verifies that a user can navigate to the Fake Pricing Page by clicking the hyperlink

Starting URL: https://ultimateqa.com/automation/

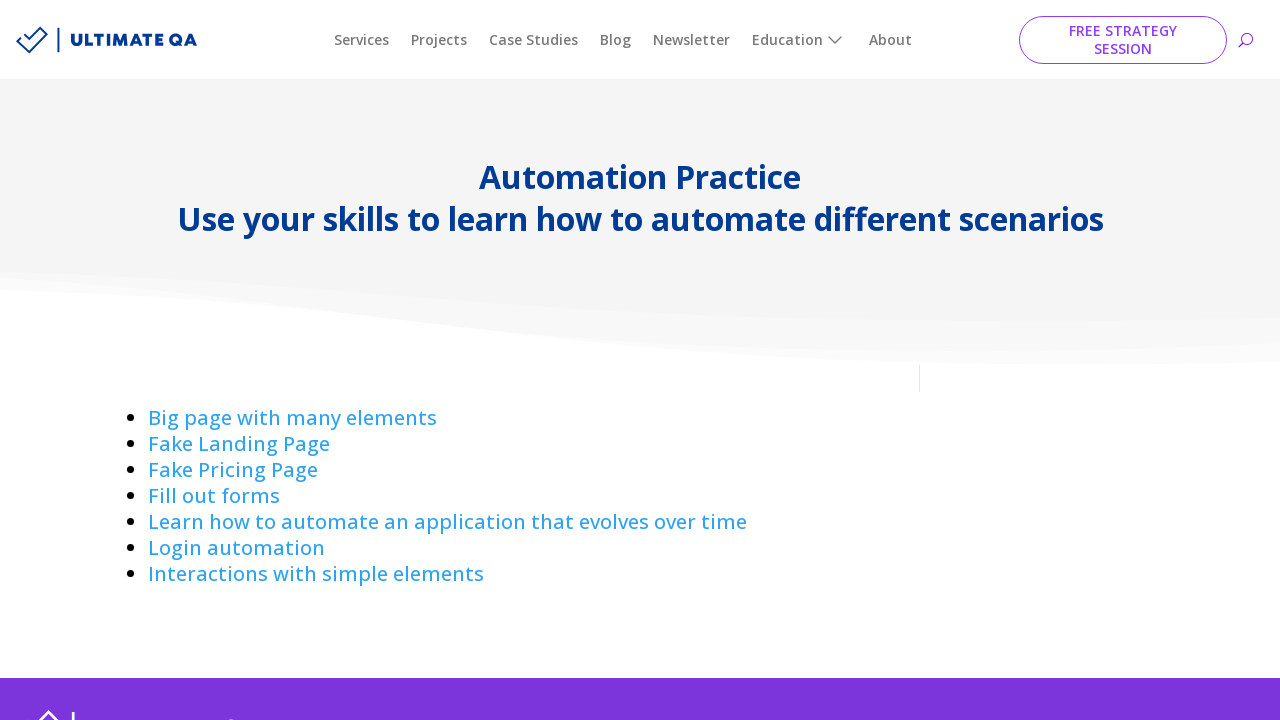

Clicked on 'Fake Pricing' hyperlink at (233, 470) on a:has-text('Fake Pricing ')
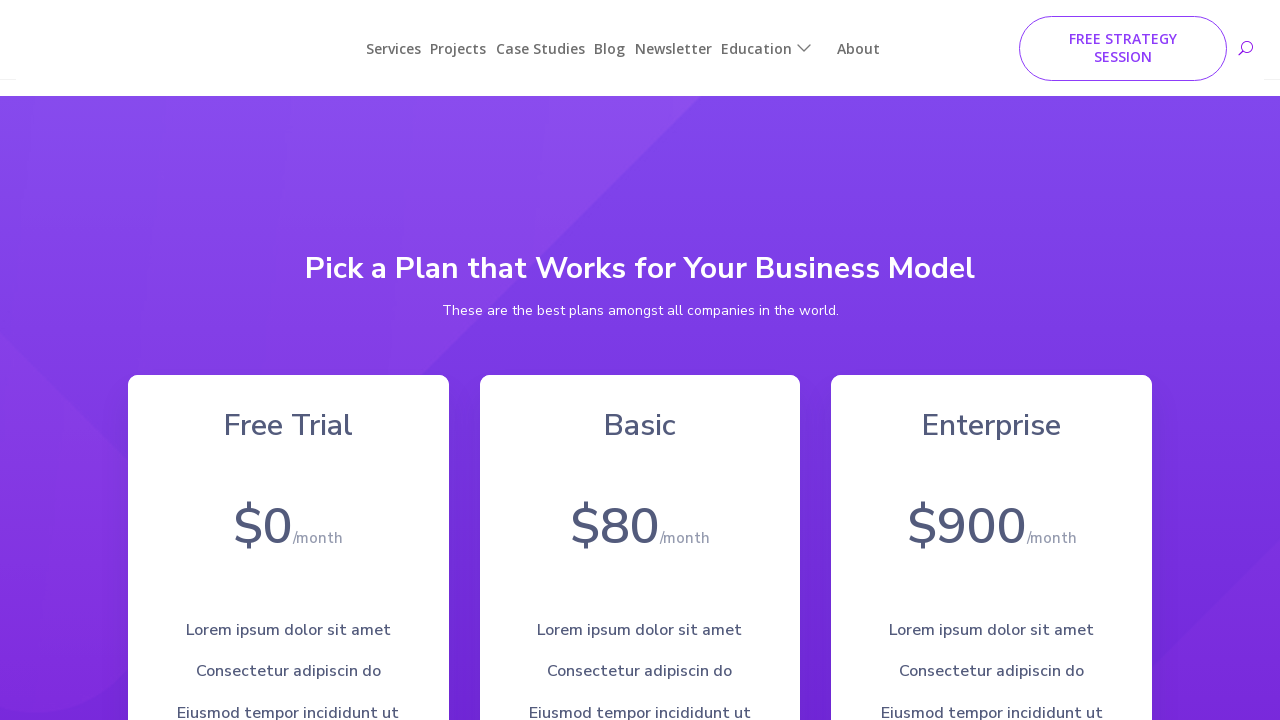

Successfully navigated to Fake Pricing Page
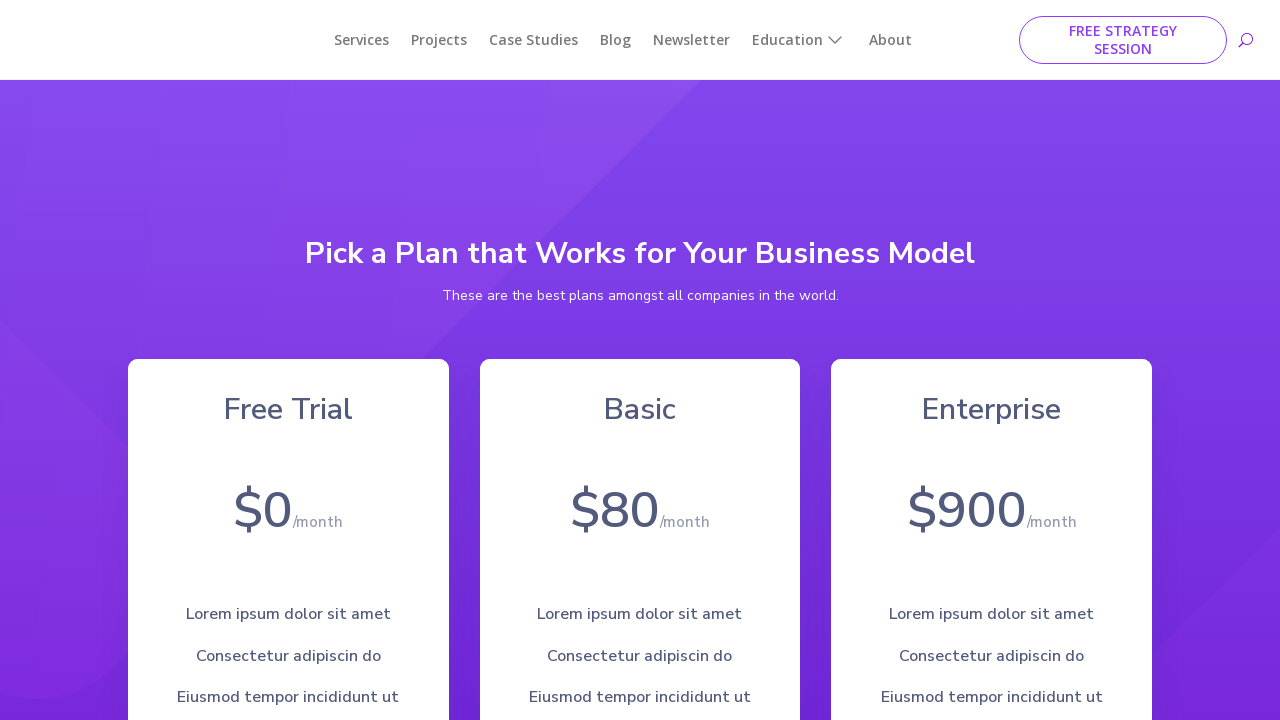

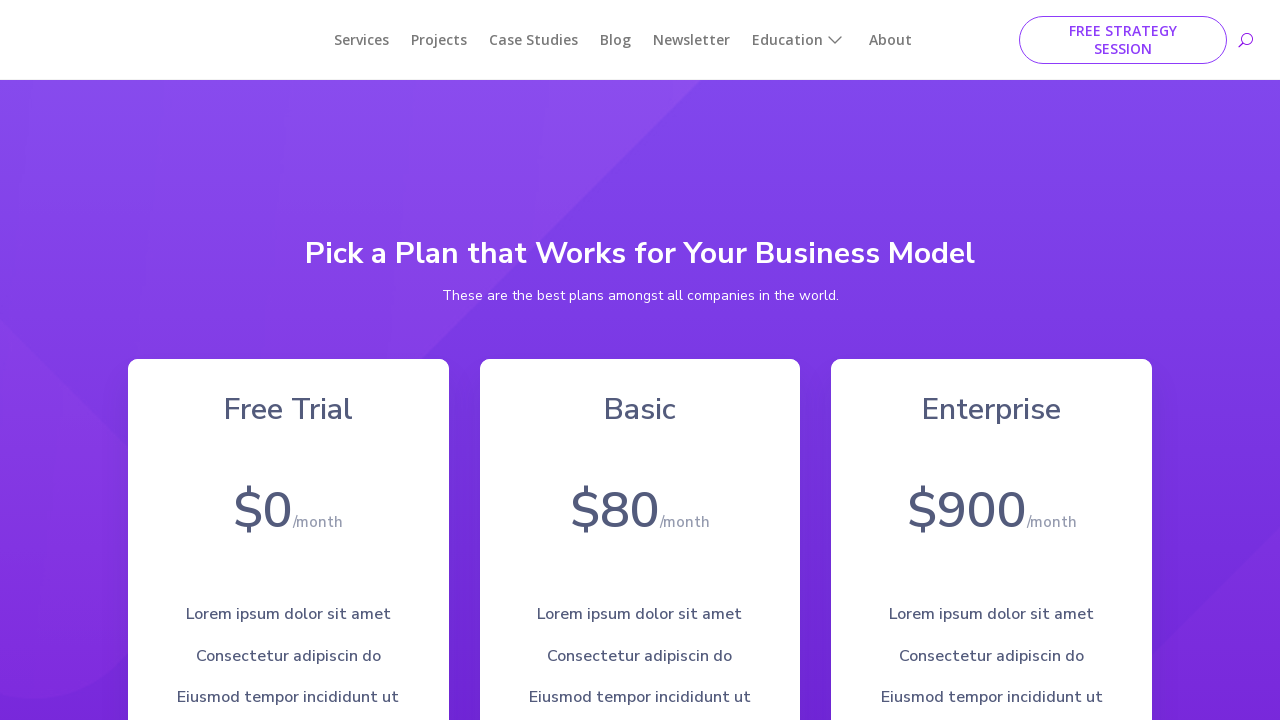